Tests the Current Address text box by entering an address and submitting the form

Starting URL: https://demoqa.com/text-box

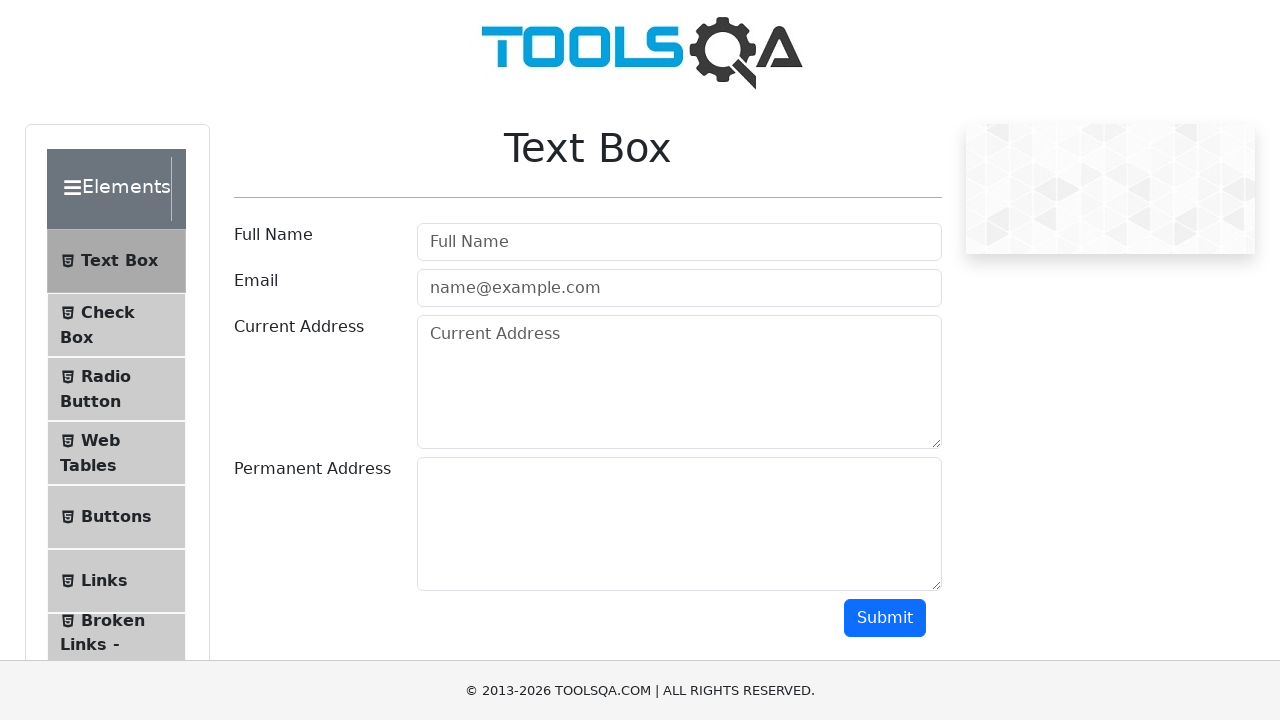

Filled Current Address text box with 'Russian Federation' on #currentAddress
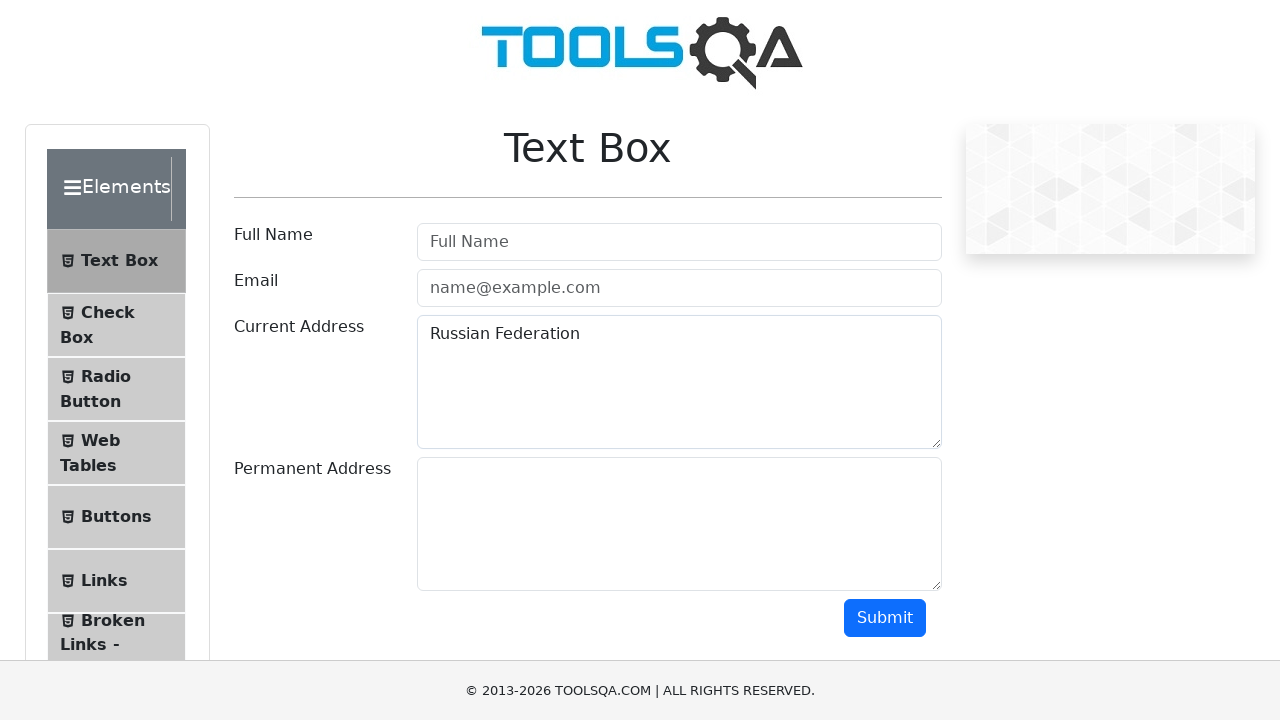

Clicked submit button to submit the form at (885, 618) on #submit
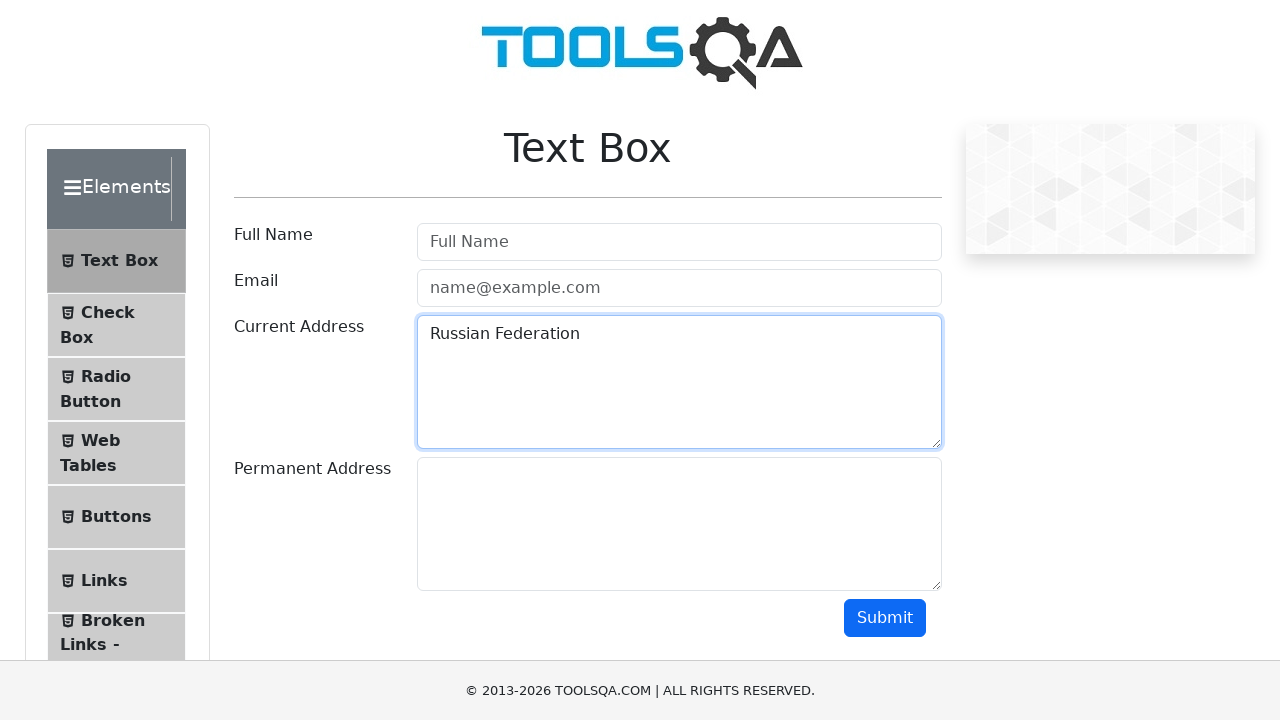

Current address field confirmed with result styling applied
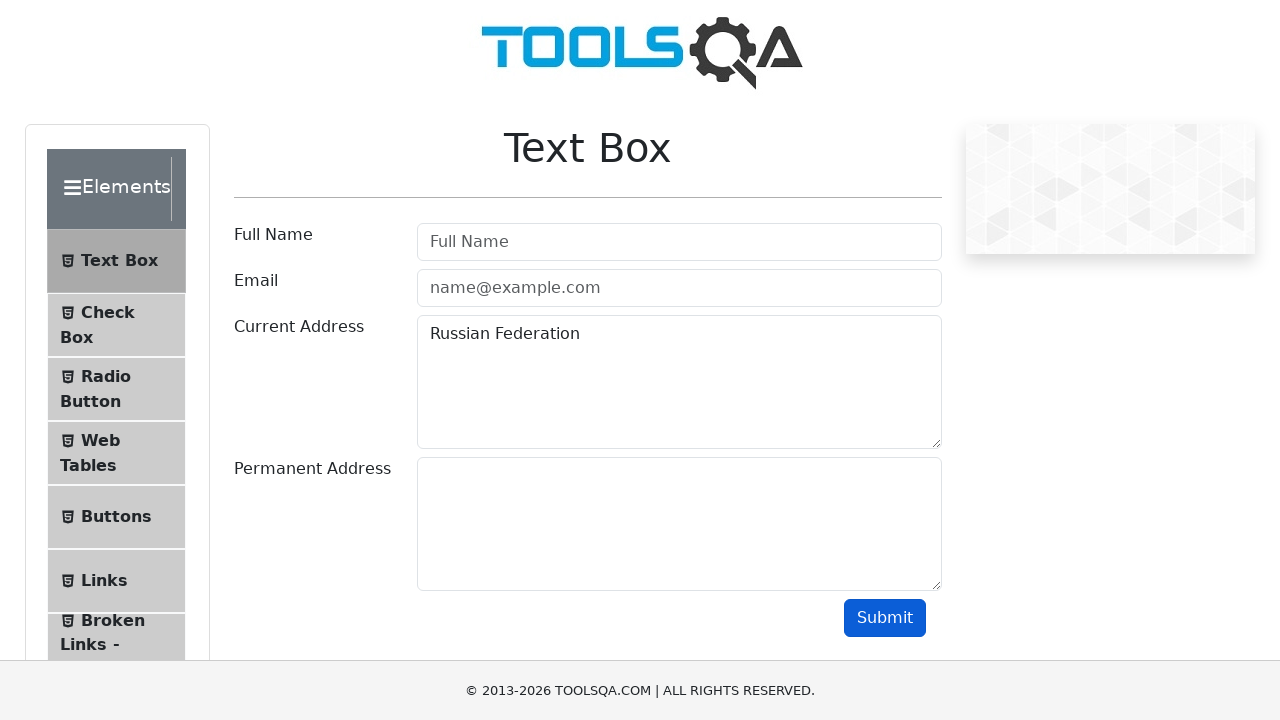

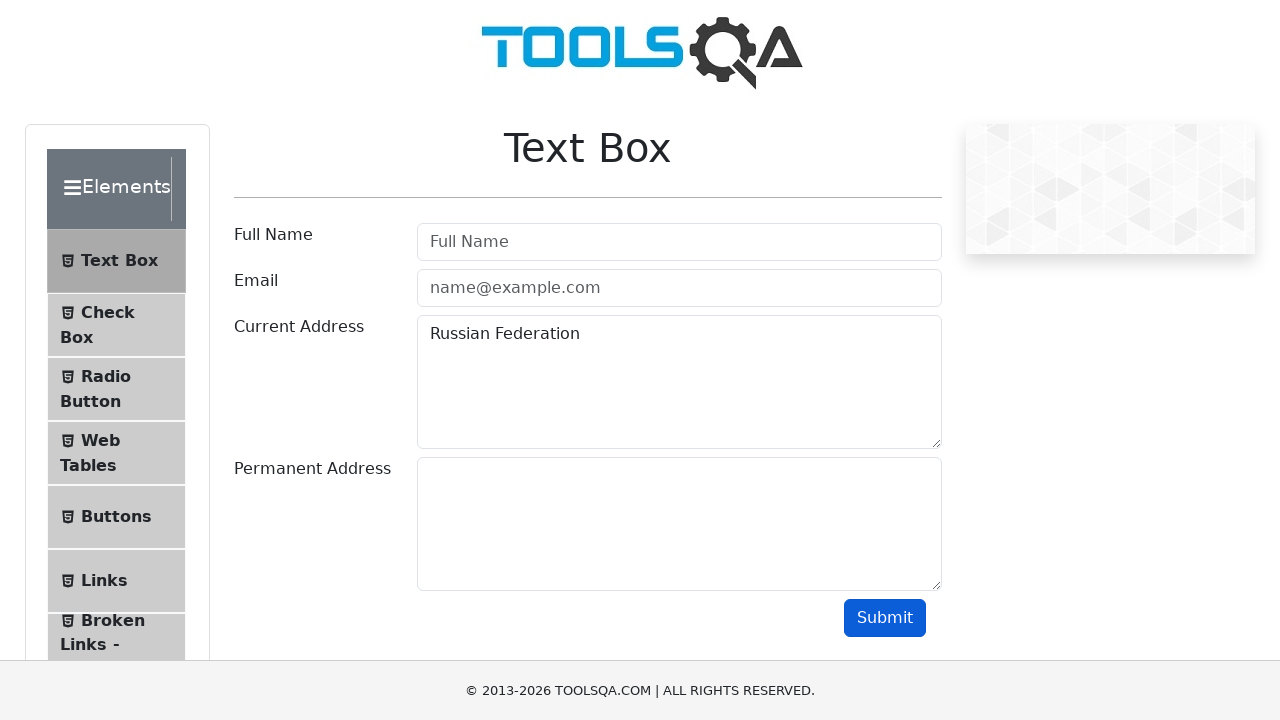